Tests checkbox functionality by selecting checkbox 1, then checkbox 2, and finally unselecting checkbox 1, verifying the selection state after each action.

Starting URL: https://rahulshettyacademy.com/AutomationPractice/

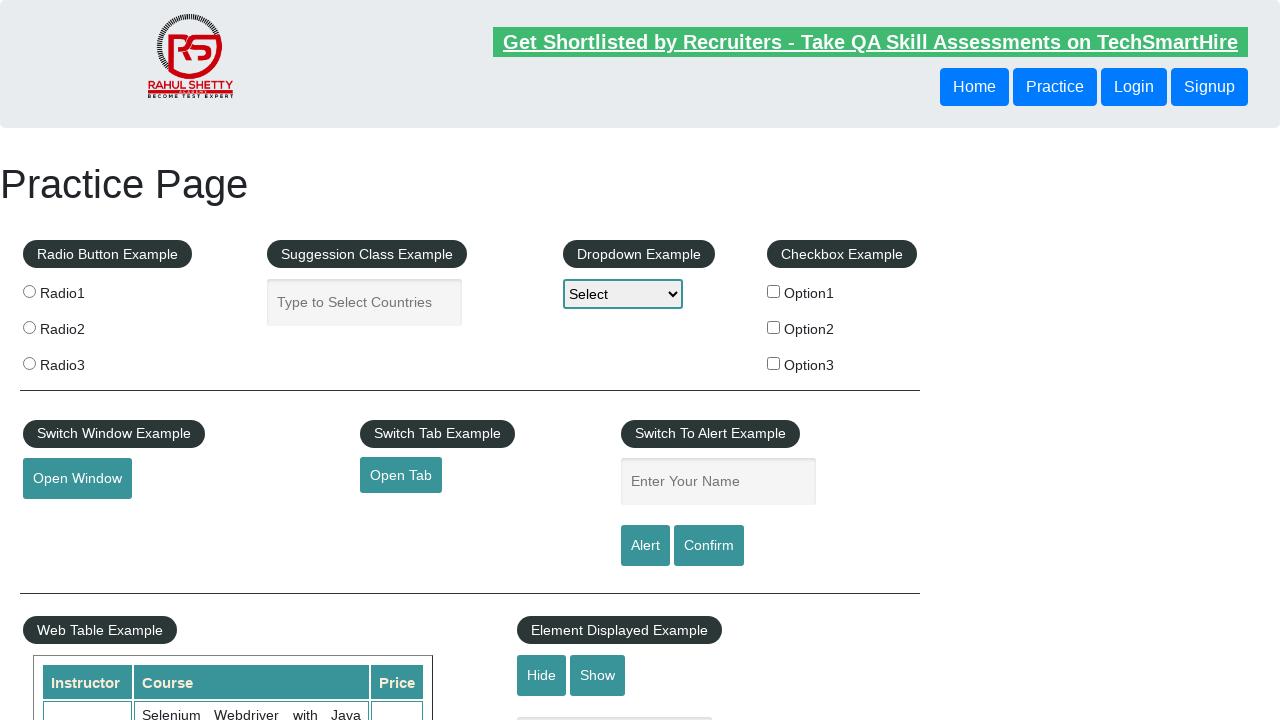

Navigated to Automation Practice page
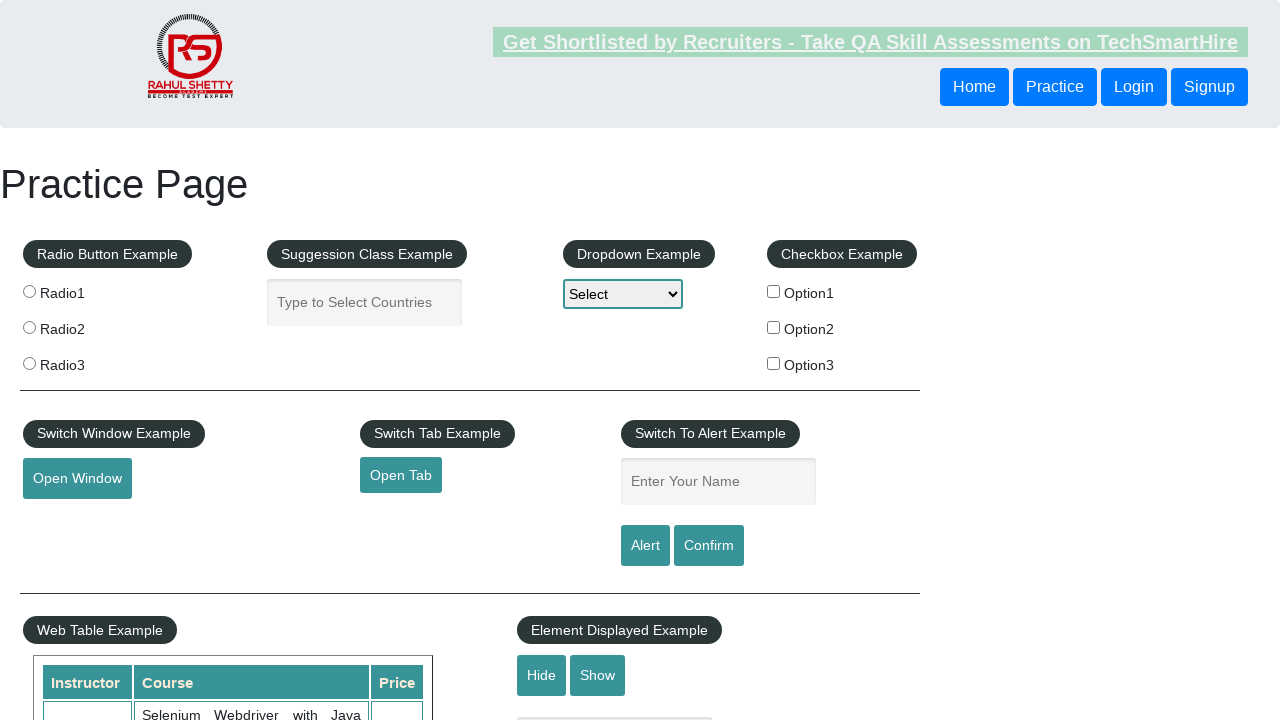

Located checkbox 1 element
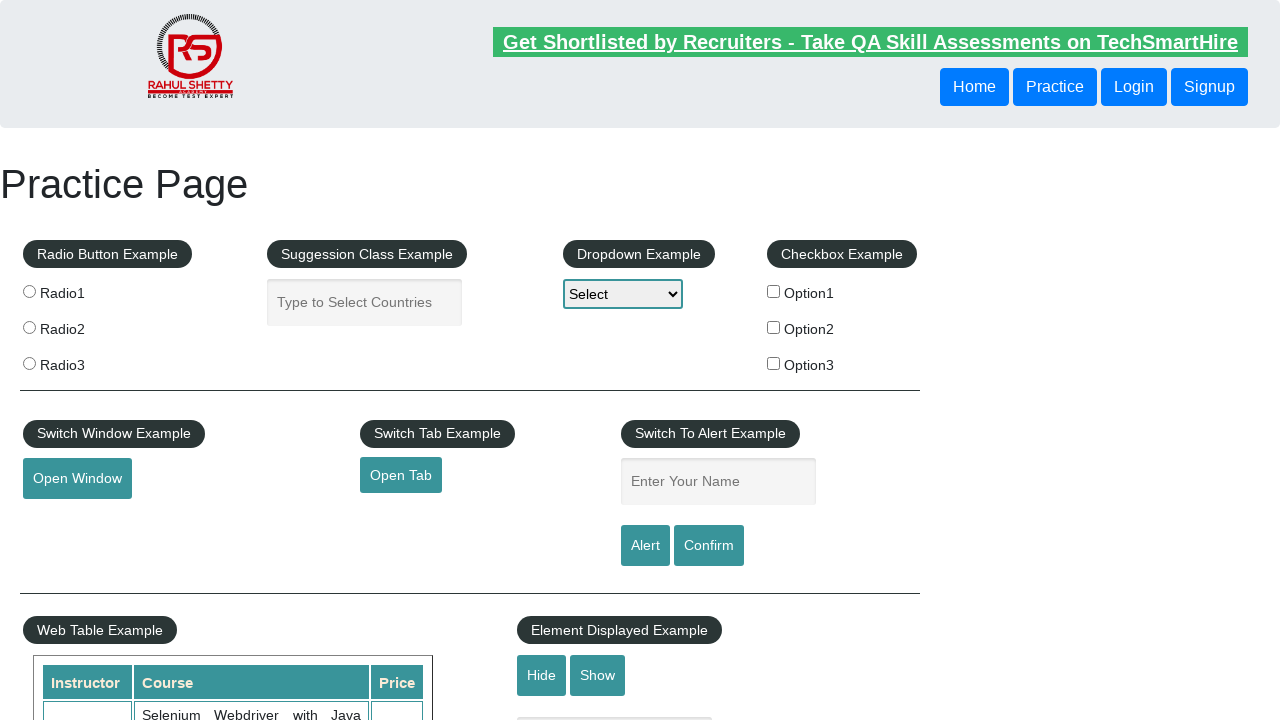

Clicked checkbox 1 to select it at (774, 291) on #checkBoxOption1
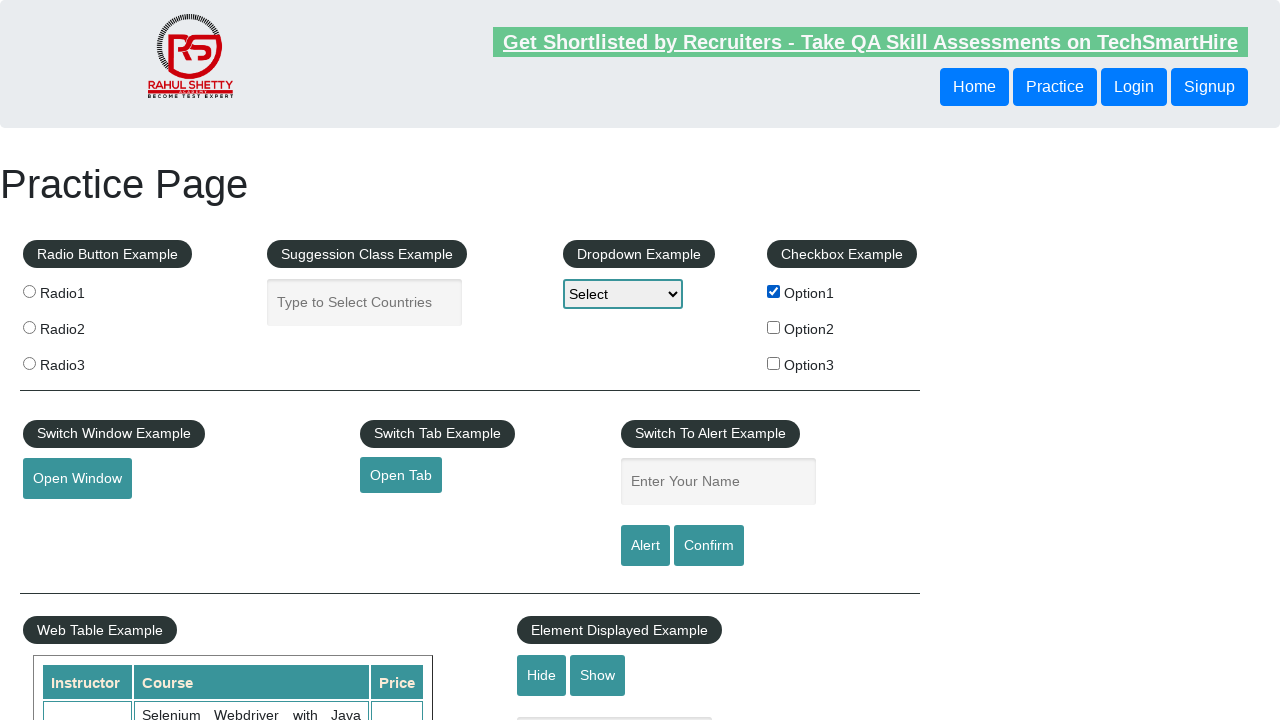

Verified checkbox 1 state: True
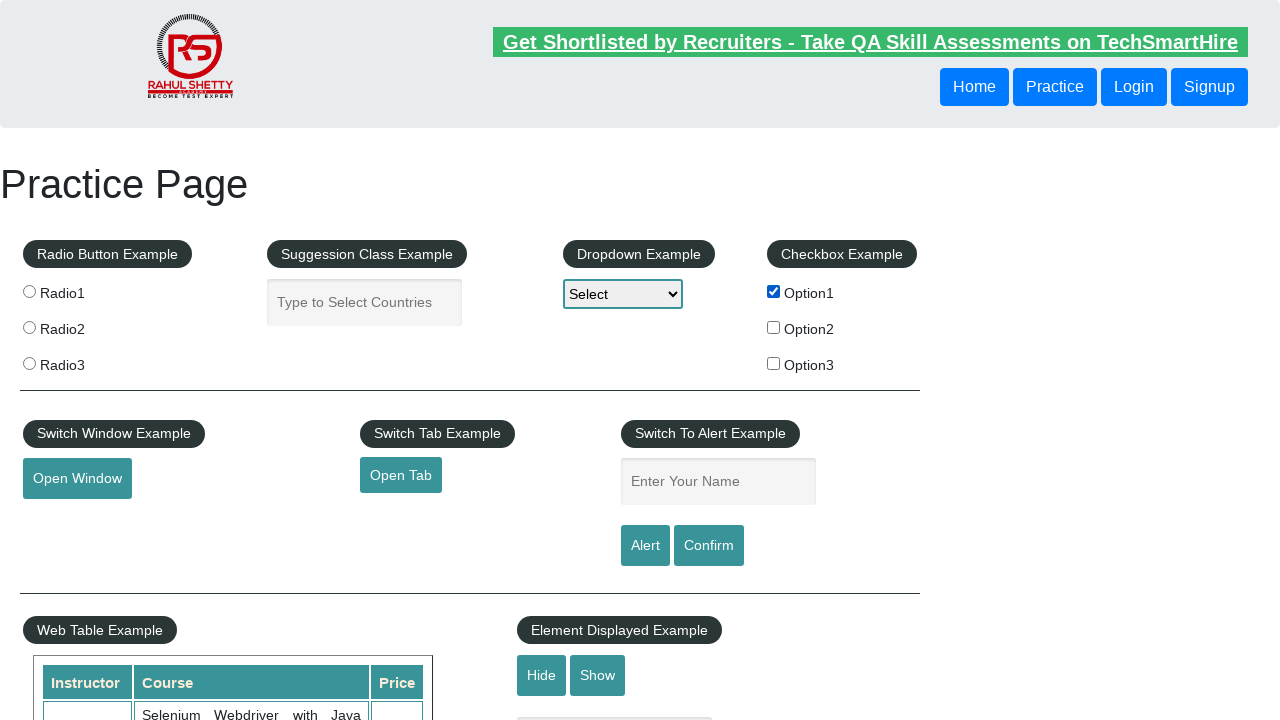

Located checkbox 2 element
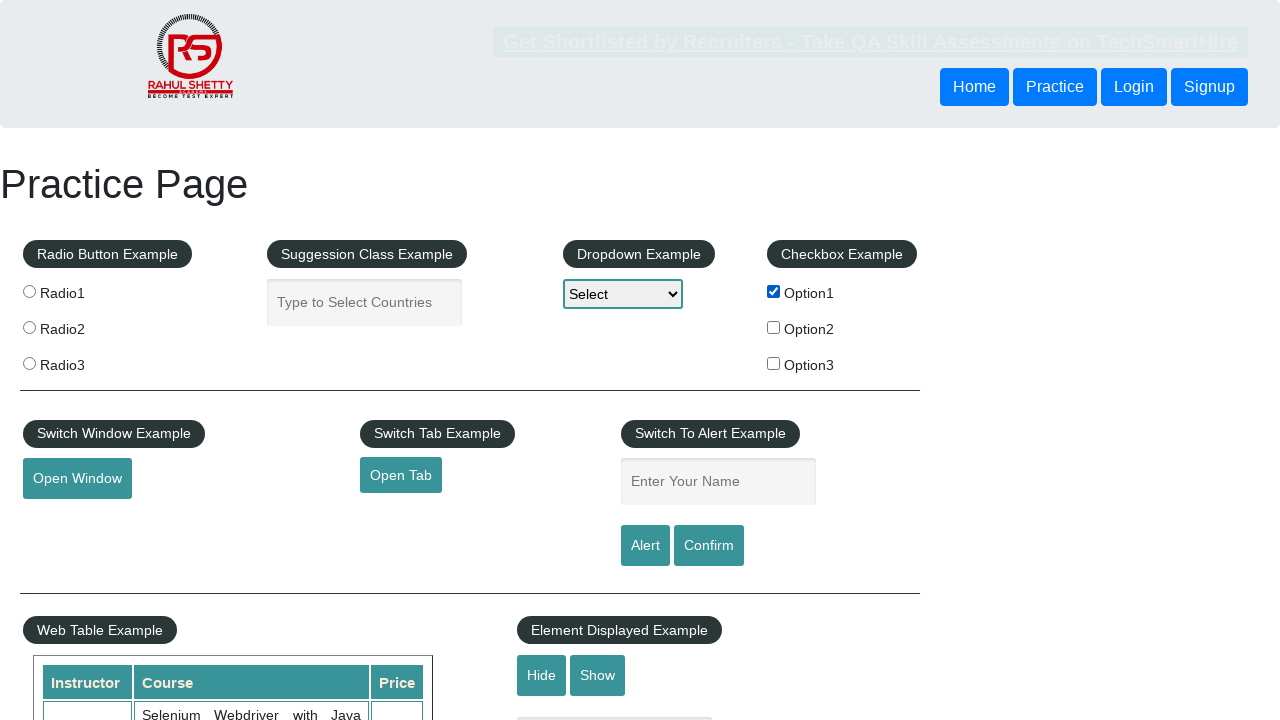

Clicked checkbox 2 to select it at (774, 327) on #checkBoxOption2
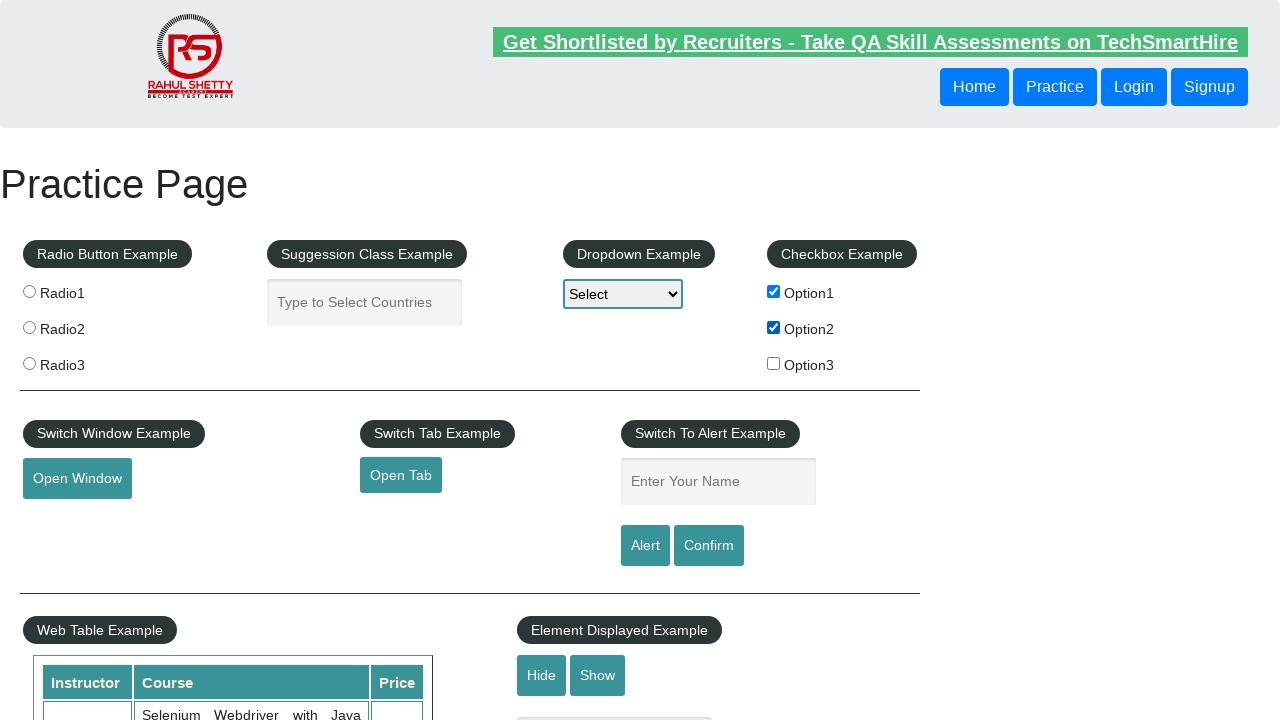

Verified checkbox 2 state: True
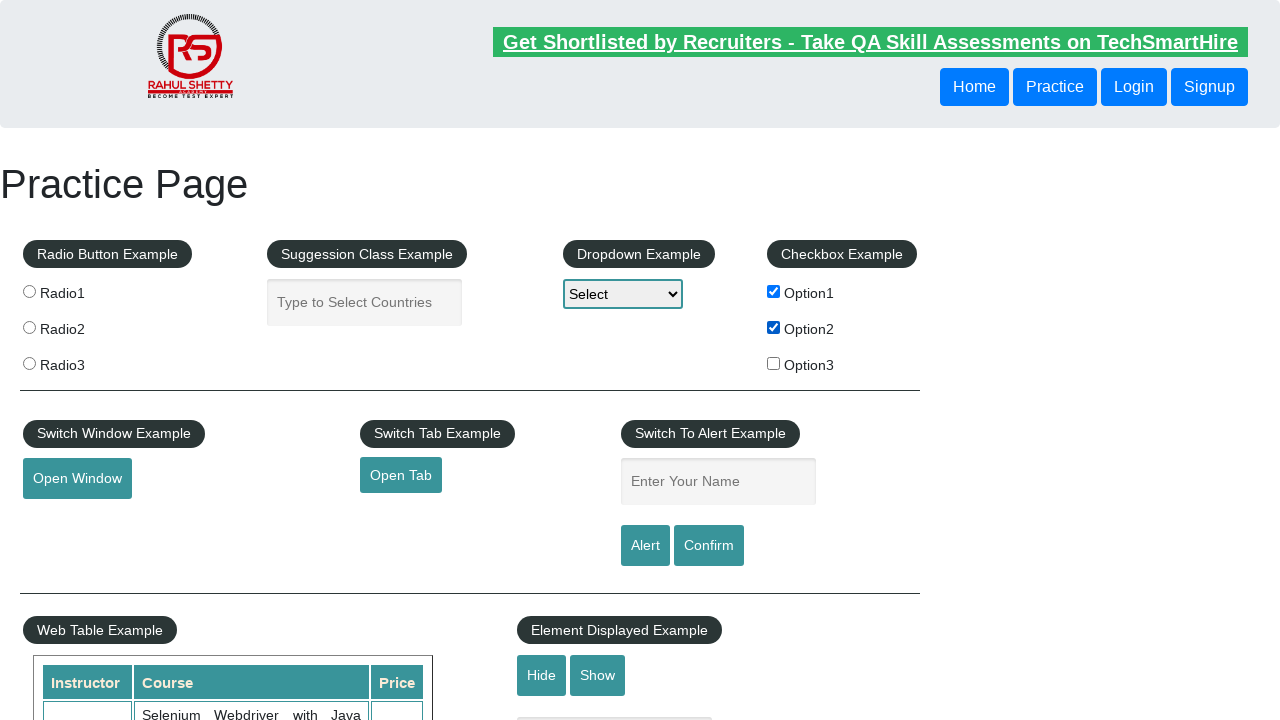

Clicked checkbox 1 to unselect it at (774, 291) on #checkBoxOption1
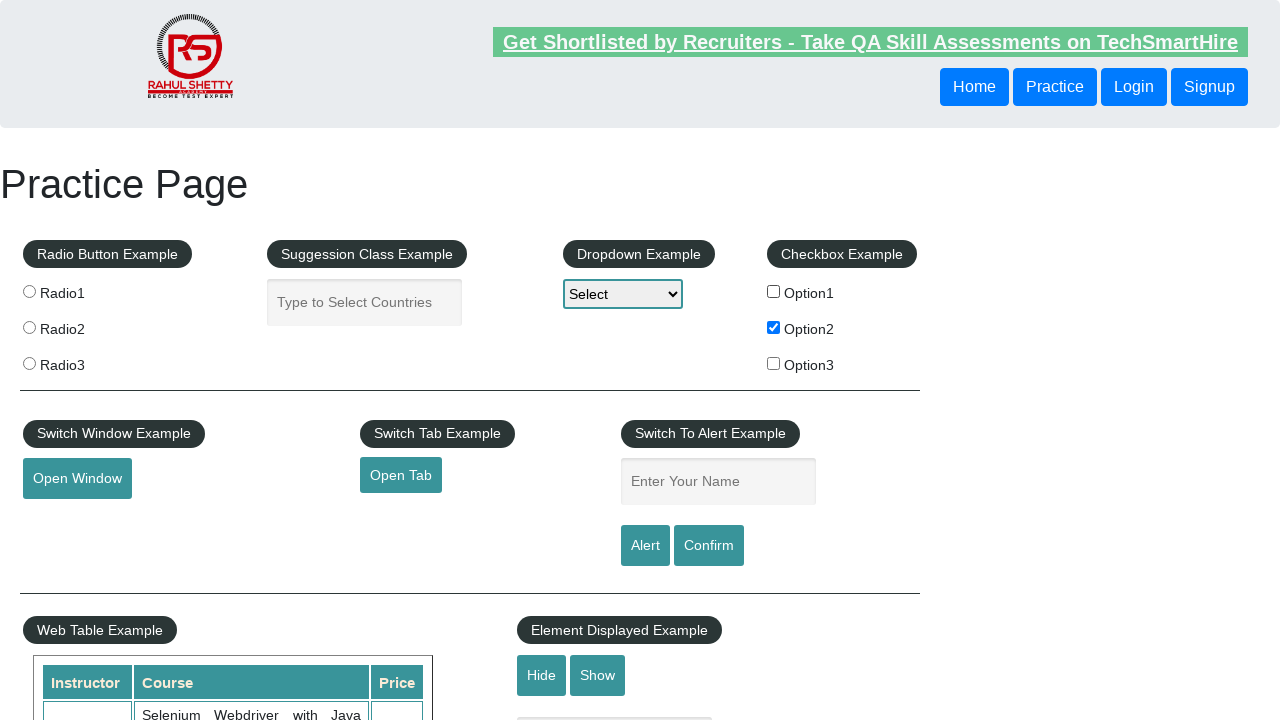

Verified checkbox 1 final state after unselect: False
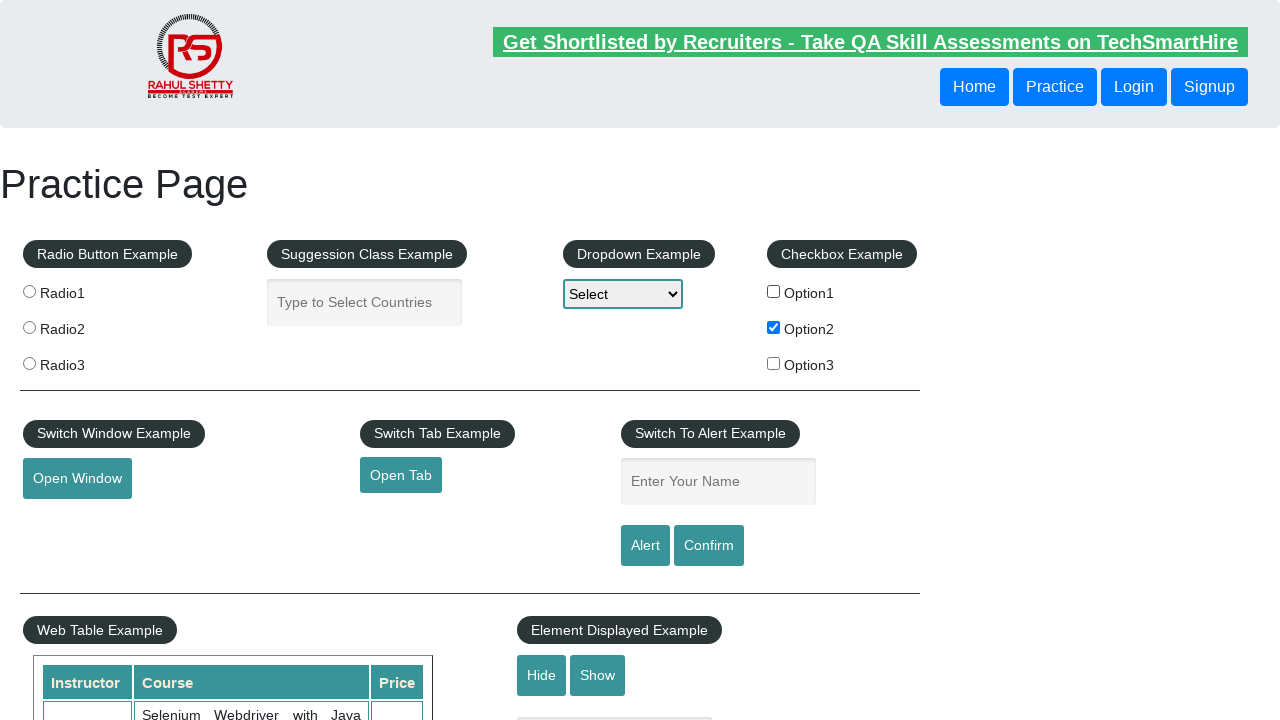

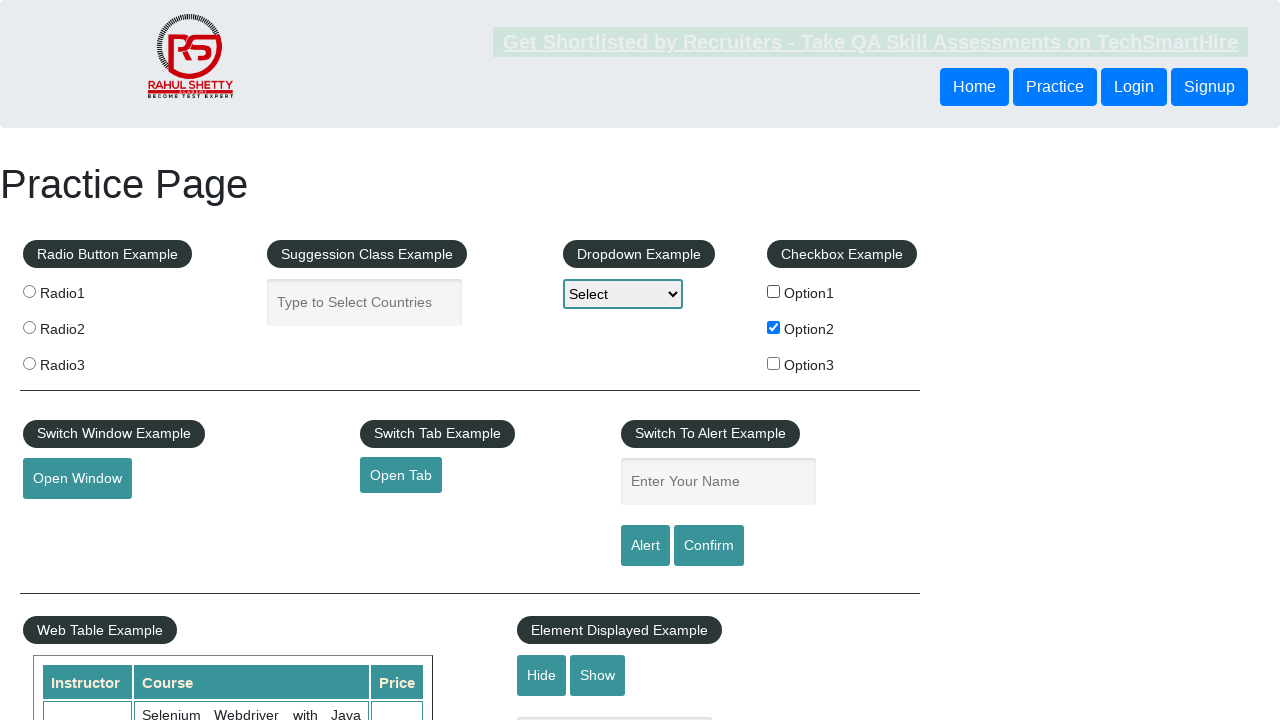